Tests a tutorial form by filling in name, email, and phone fields, then submitting the form and verifying the redirect

Starting URL: http://qxf2.com/selenium-tutorial-main

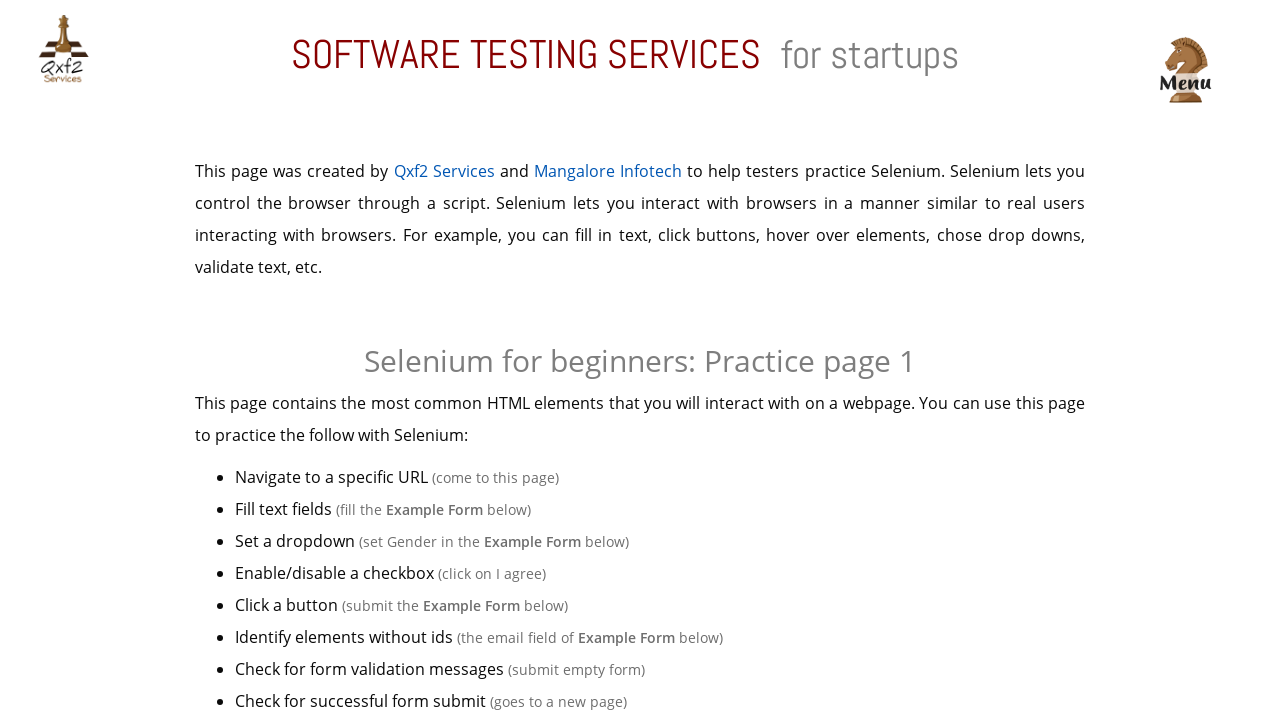

Verified initial page title is 'Qxf2 Services: Selenium training main'
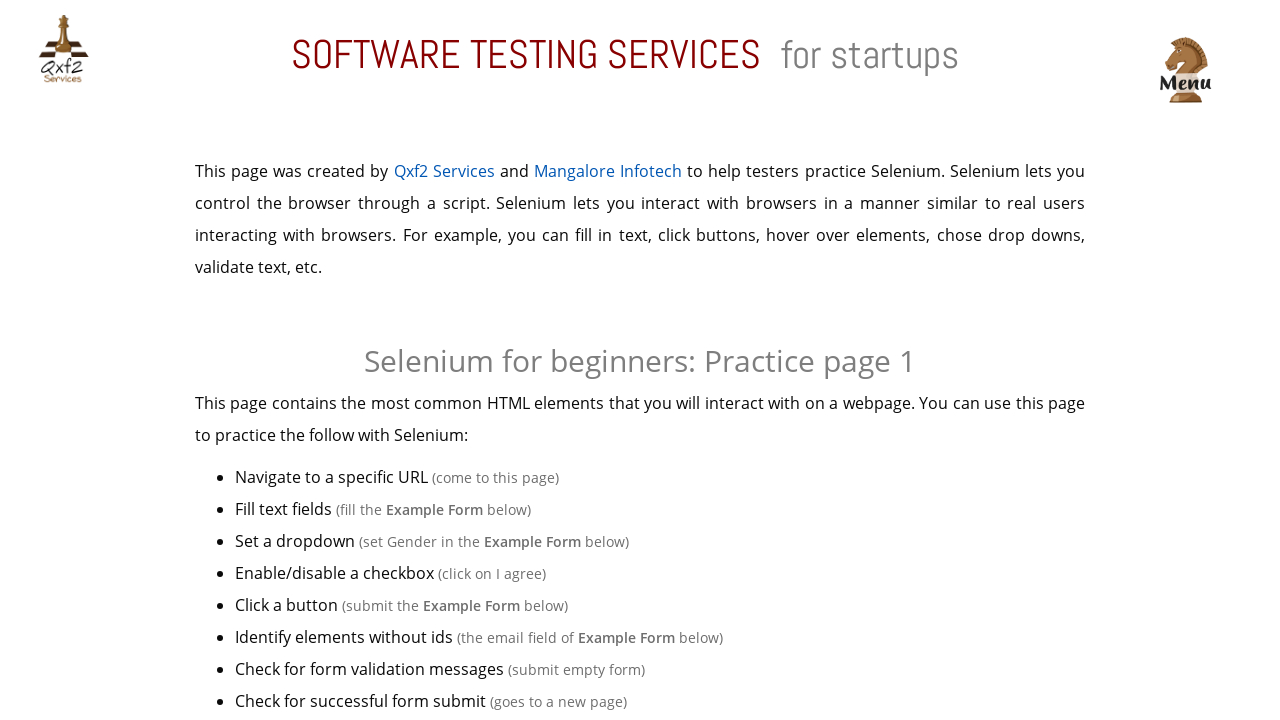

Filled name field with 'Shivahari' on //input[@type='name']
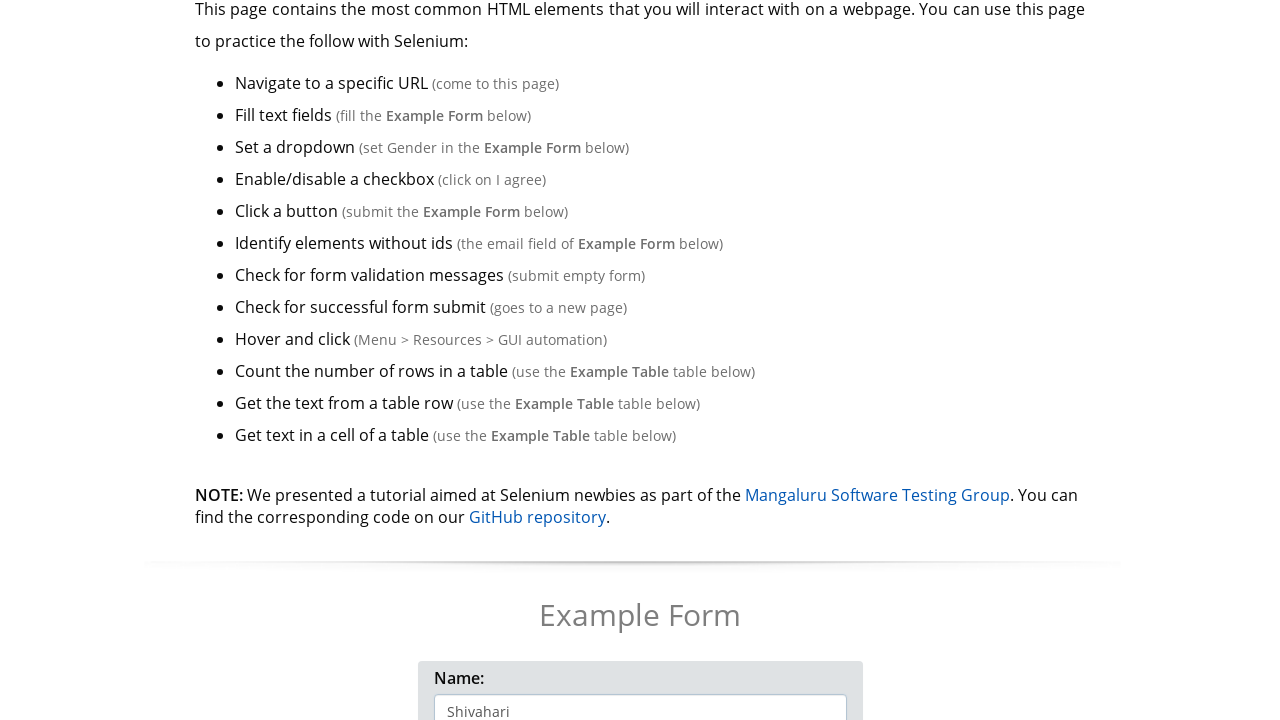

Filled email field with 'test@qxf2.com' on //input[@type='email']
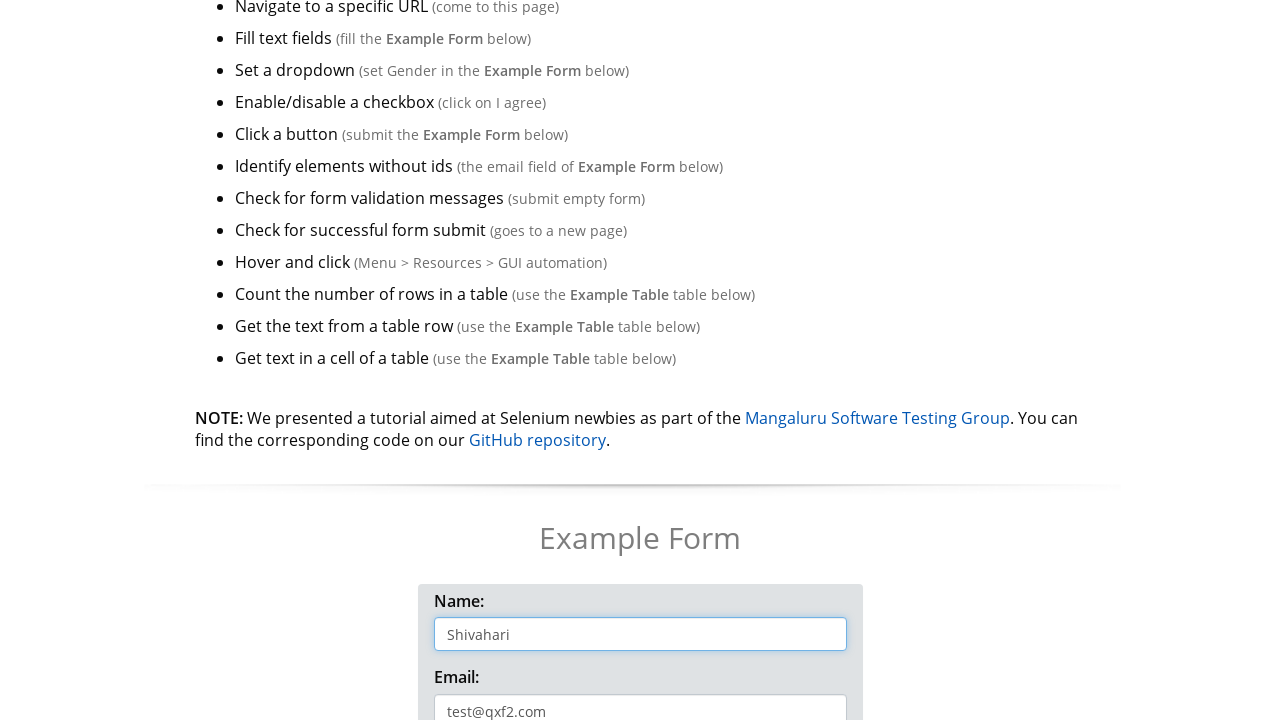

Filled phone field with '9999999999' on //input[@type='phone']
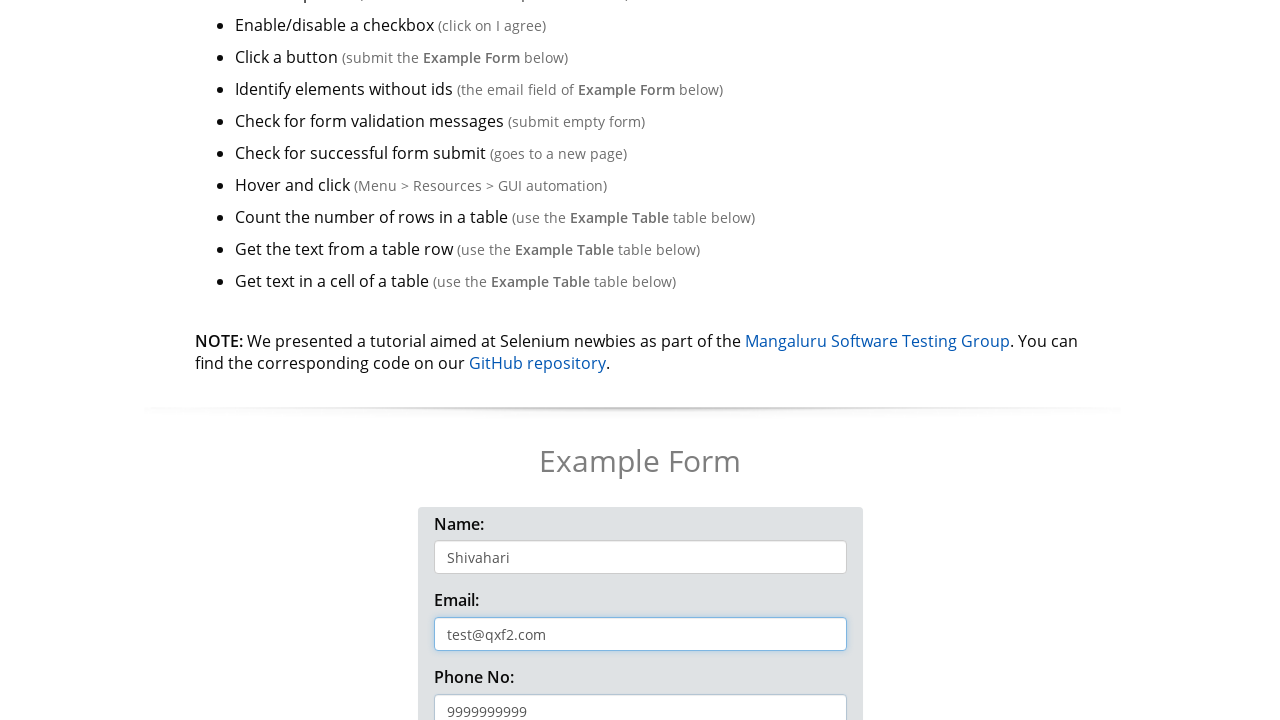

Clicked form submit button at (640, 360) on xpath=//button[@type='submit']
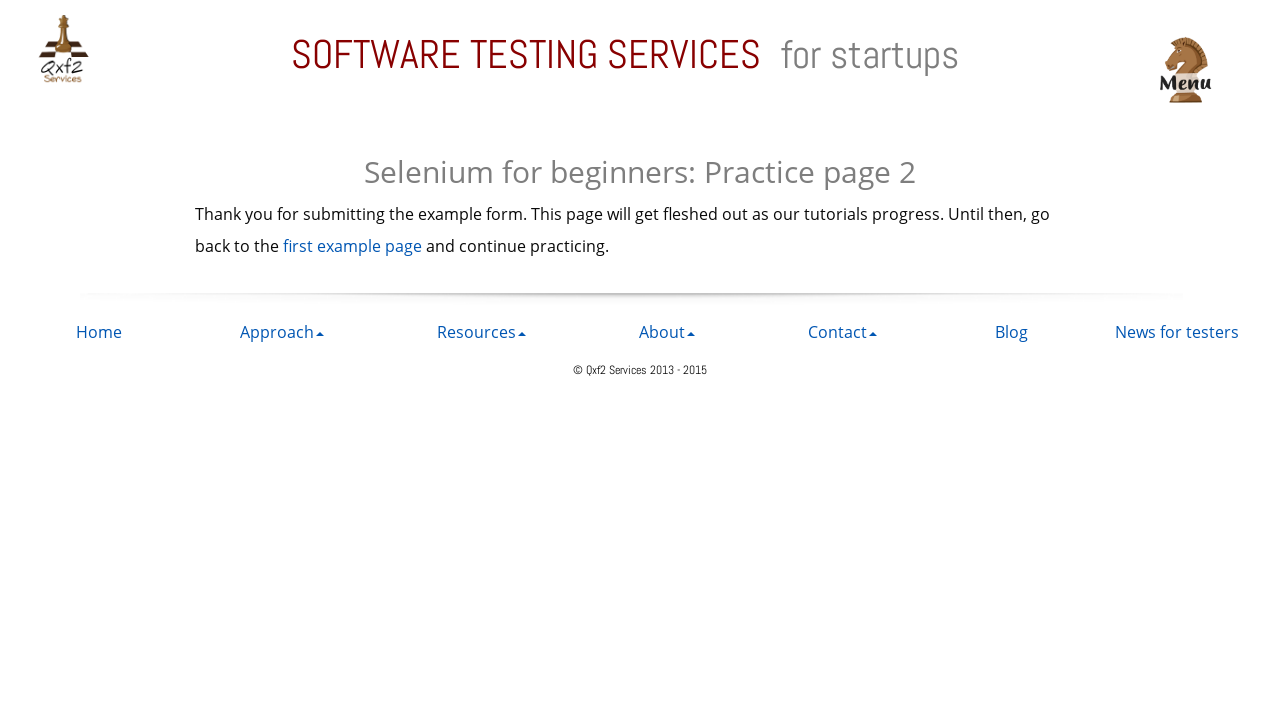

Waited 2 seconds for page to load after form submission
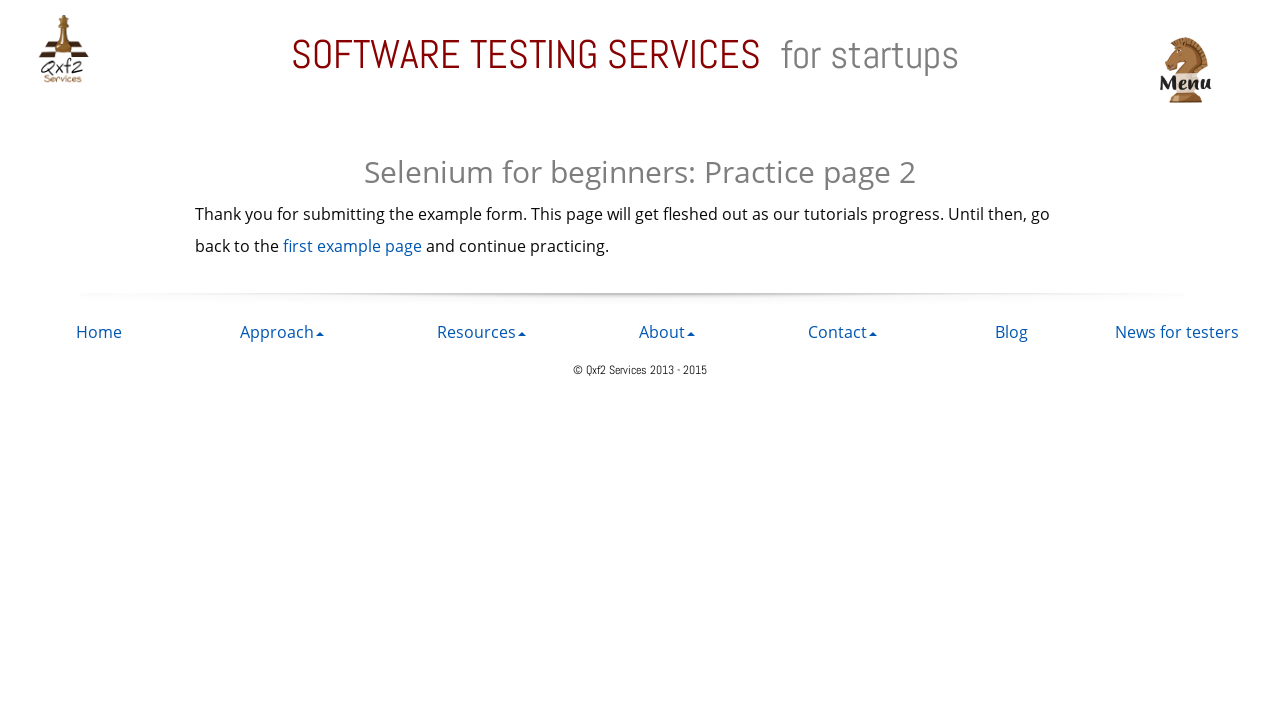

Verified redirect page title is 'Qxf2 Services: Selenium training redirect'
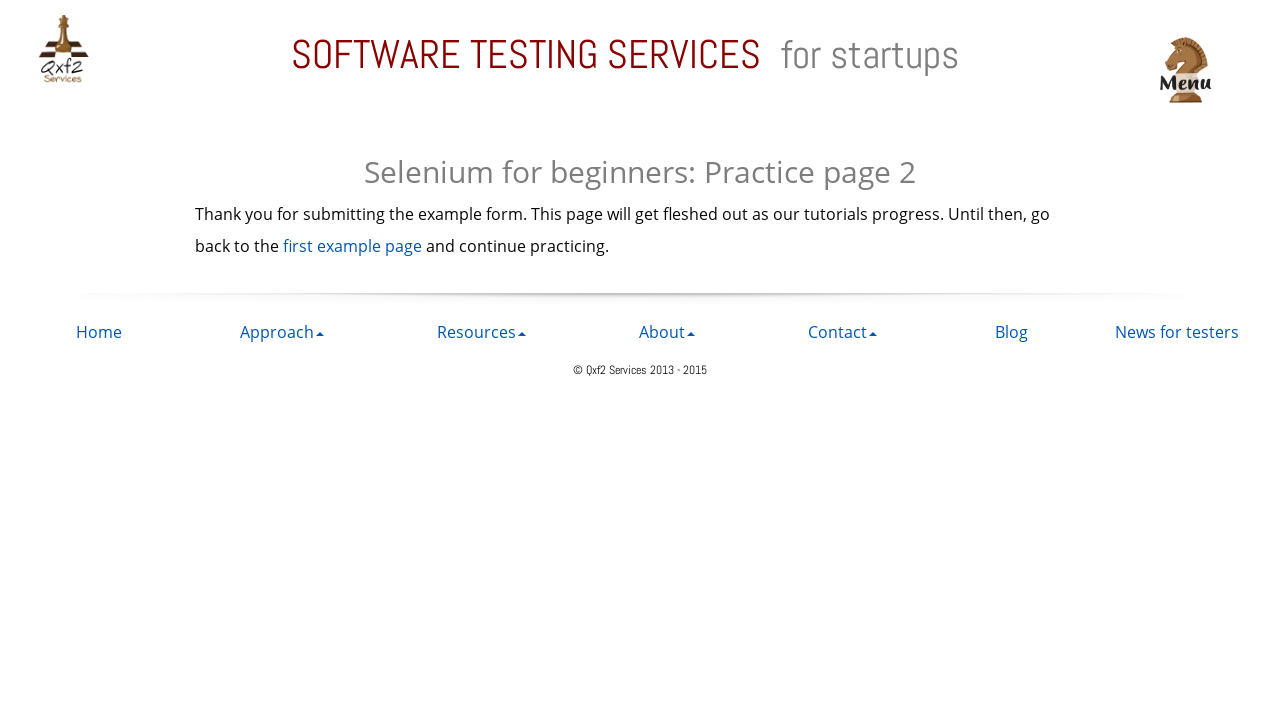

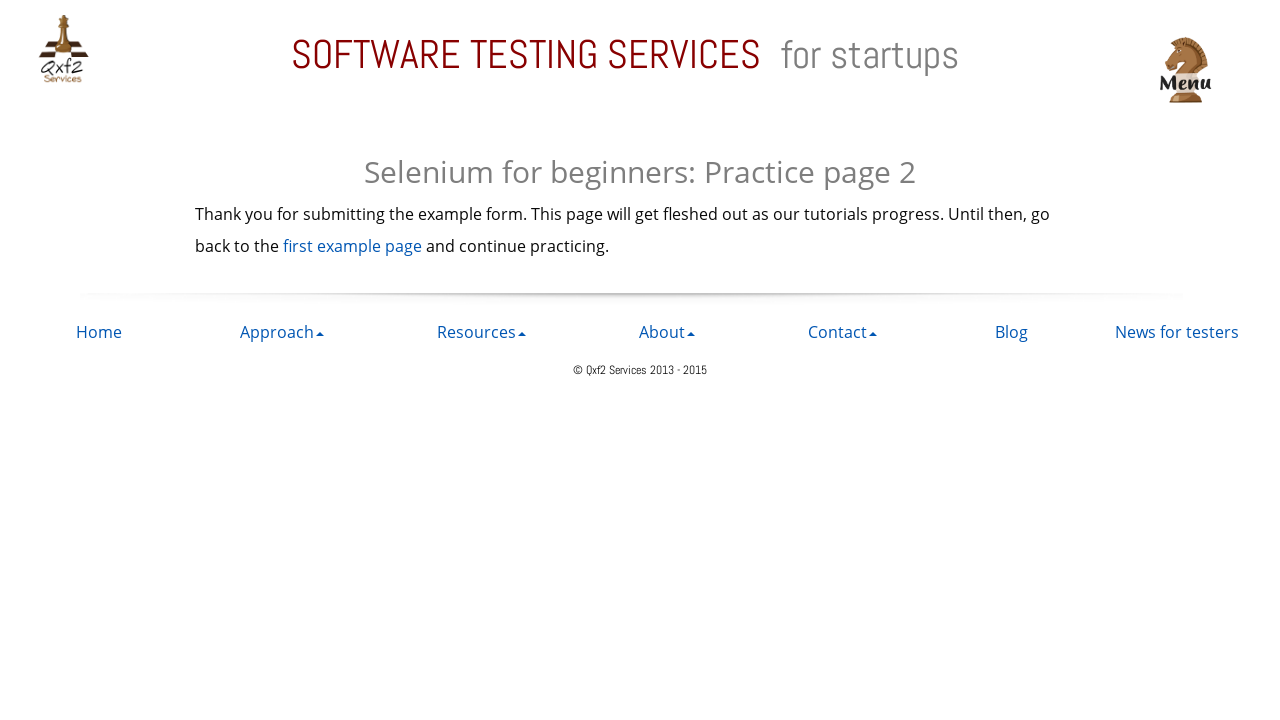